Tests that the Clear completed button displays correct text after marking an item complete

Starting URL: https://demo.playwright.dev/todomvc

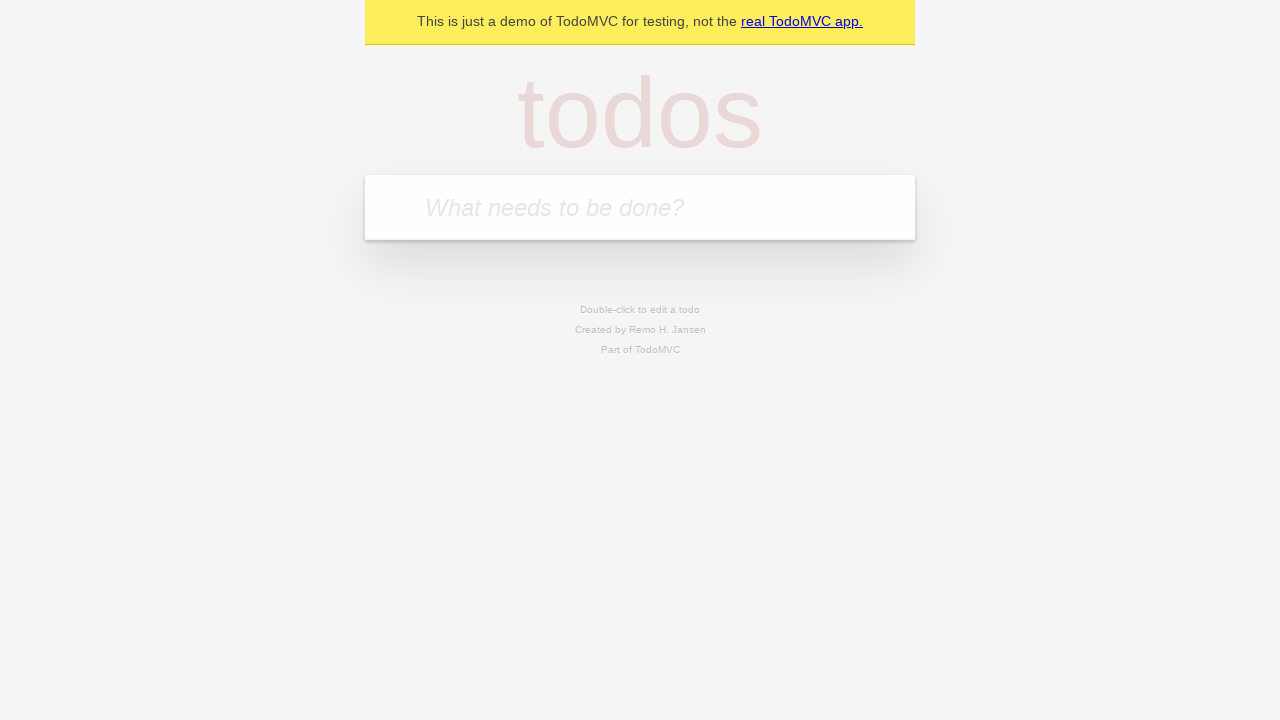

Located the 'What needs to be done?' input field
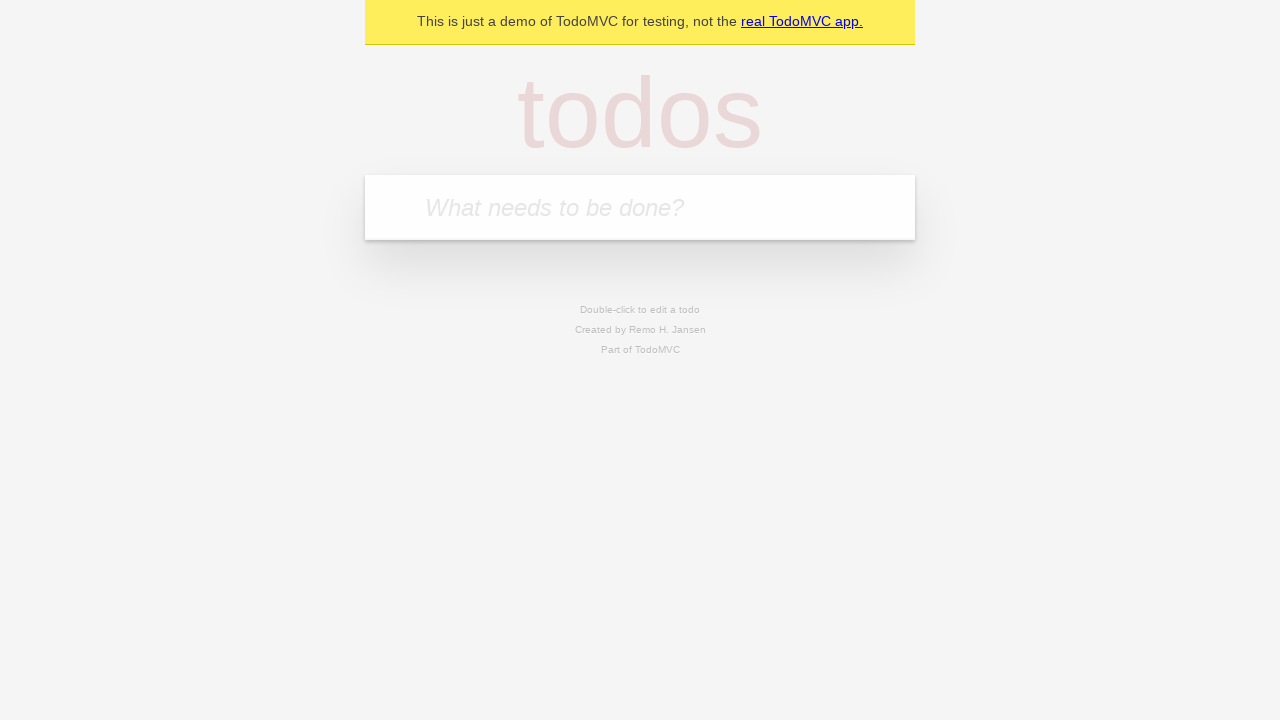

Filled input field with 'buy some cheese' on internal:attr=[placeholder="What needs to be done?"i]
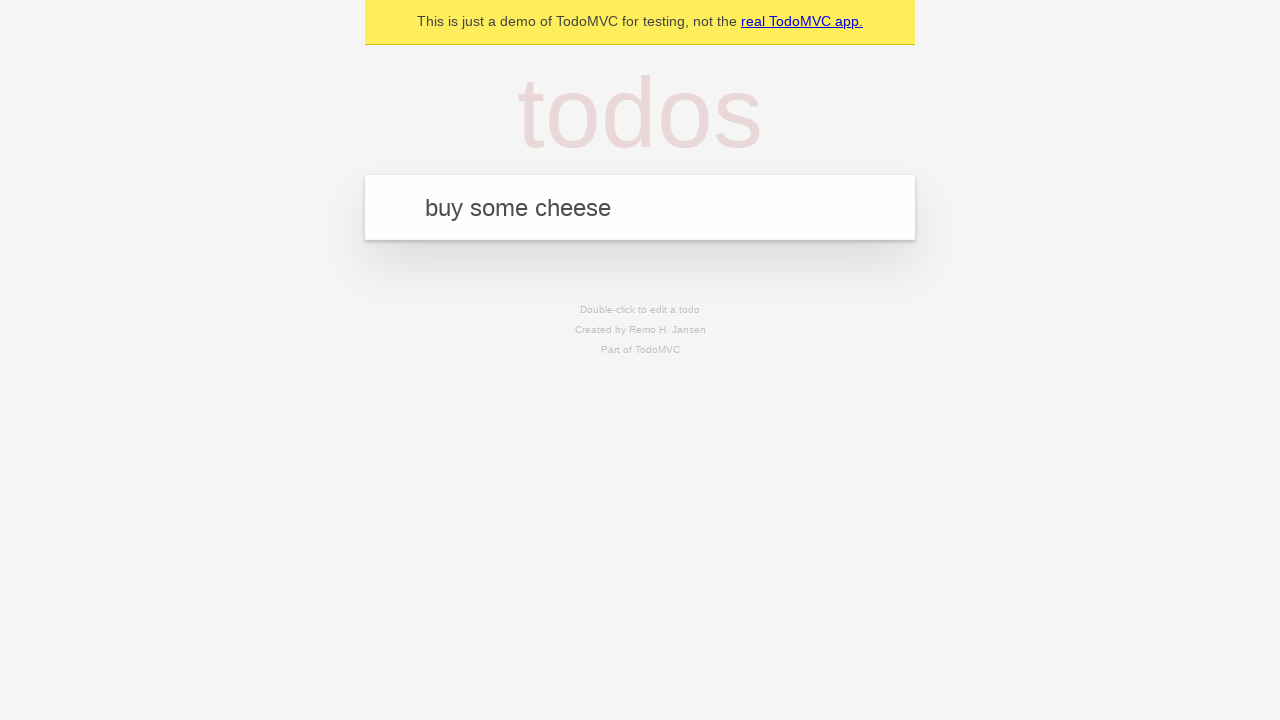

Pressed Enter to add 'buy some cheese' to the todo list on internal:attr=[placeholder="What needs to be done?"i]
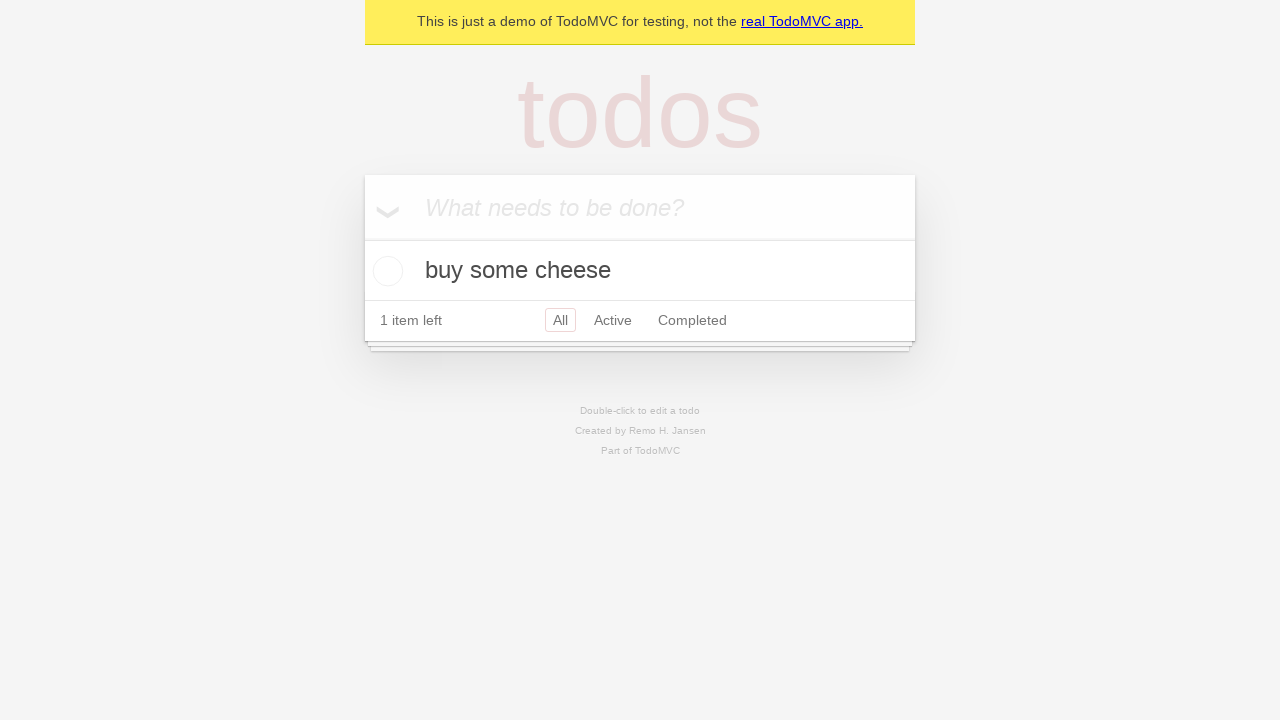

Filled input field with 'feed the cat' on internal:attr=[placeholder="What needs to be done?"i]
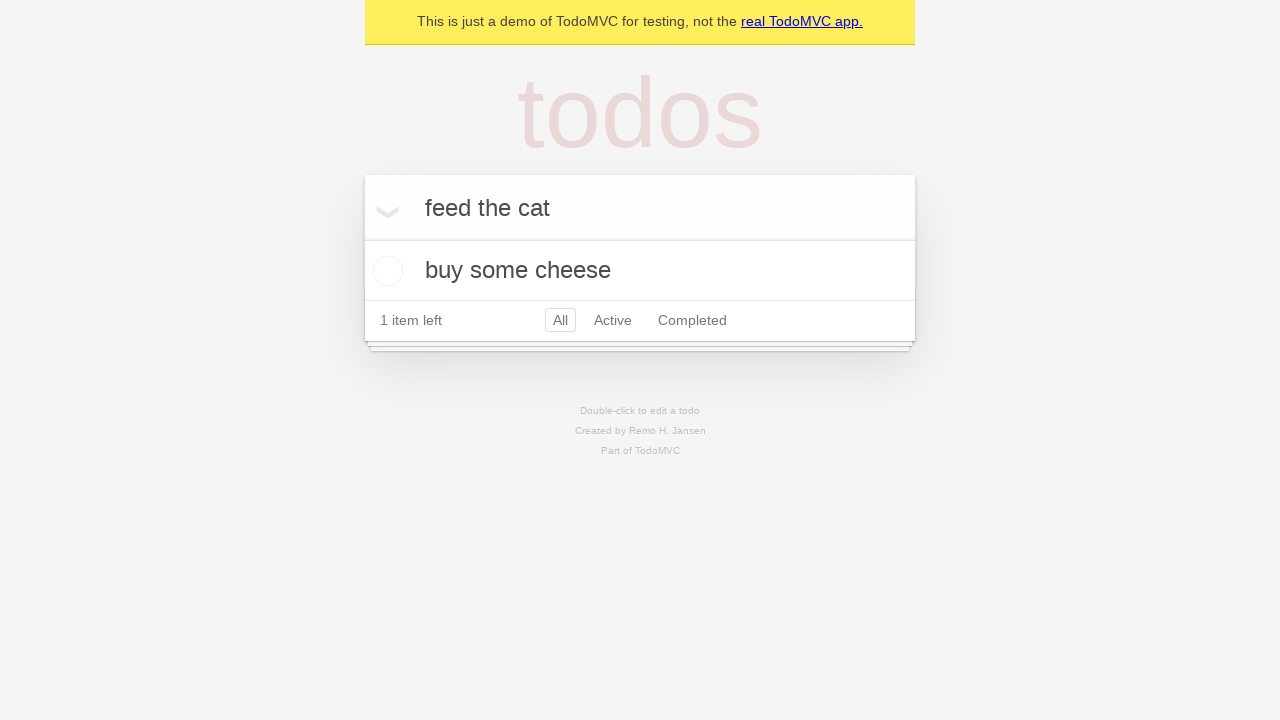

Pressed Enter to add 'feed the cat' to the todo list on internal:attr=[placeholder="What needs to be done?"i]
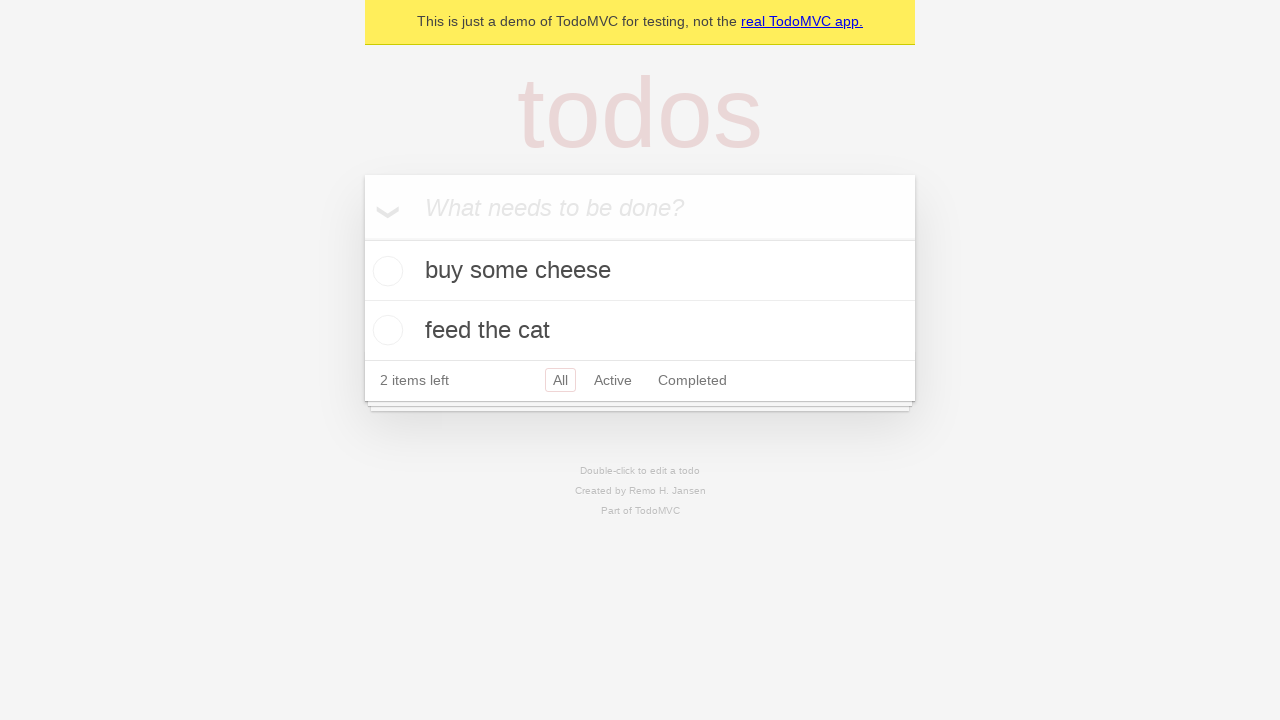

Filled input field with 'book a doctors appointment' on internal:attr=[placeholder="What needs to be done?"i]
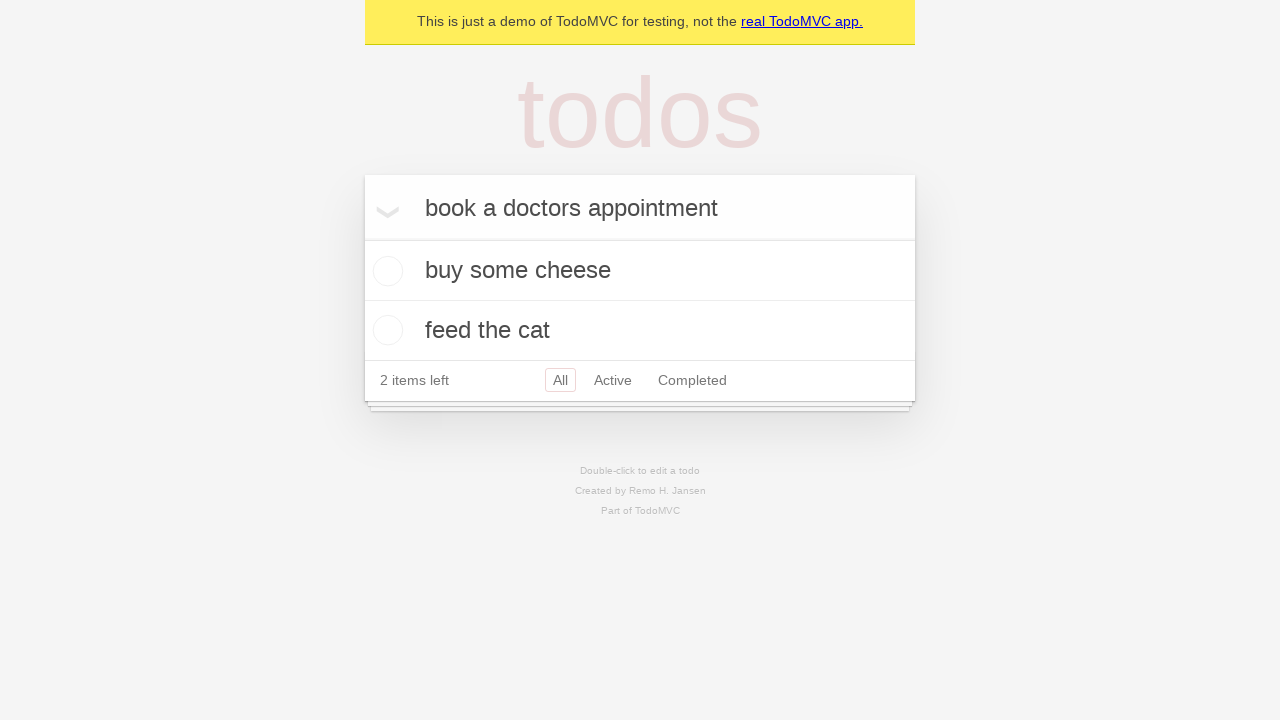

Pressed Enter to add 'book a doctors appointment' to the todo list on internal:attr=[placeholder="What needs to be done?"i]
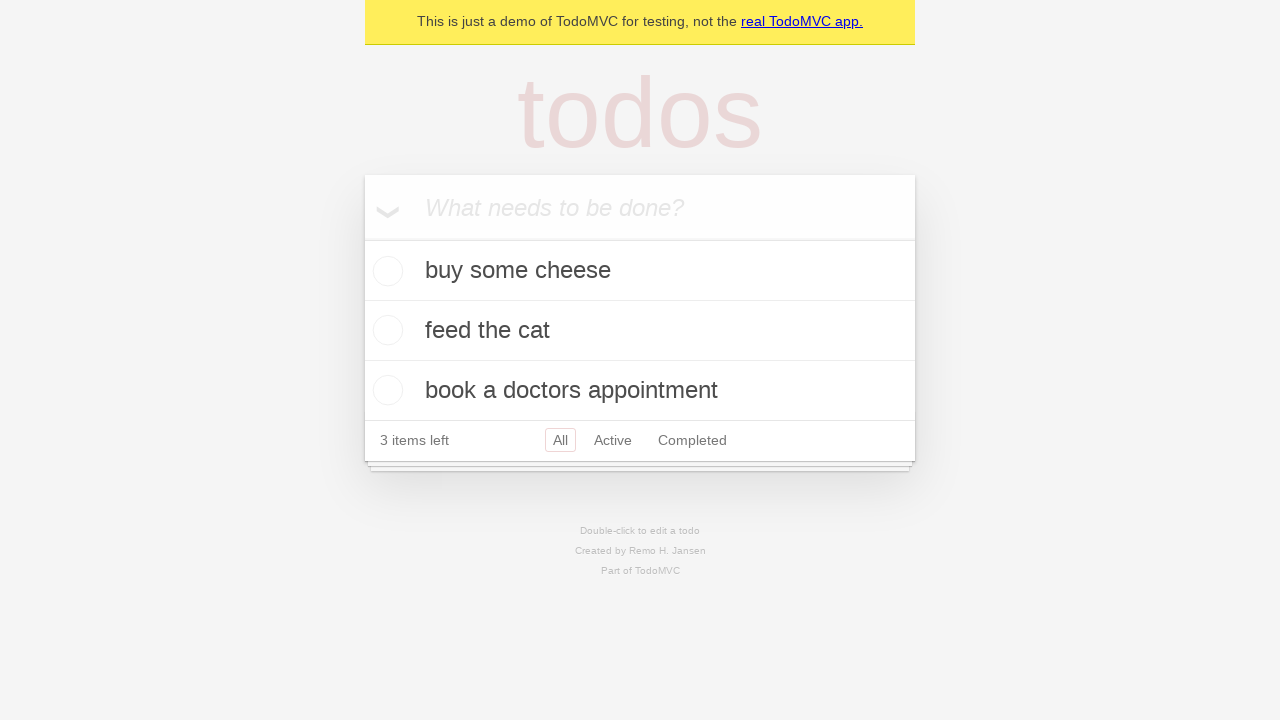

Checked the first todo item to mark it as complete at (385, 271) on .todo-list li .toggle >> nth=0
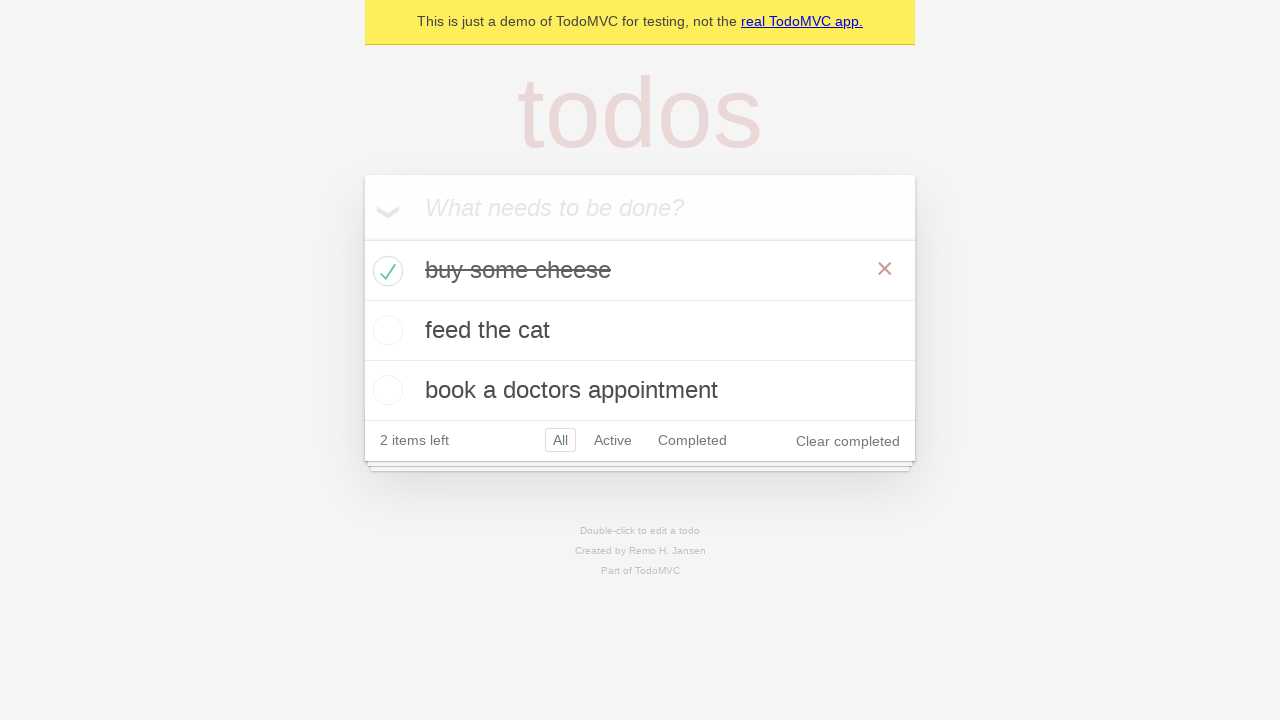

Clear completed button appeared after marking item complete
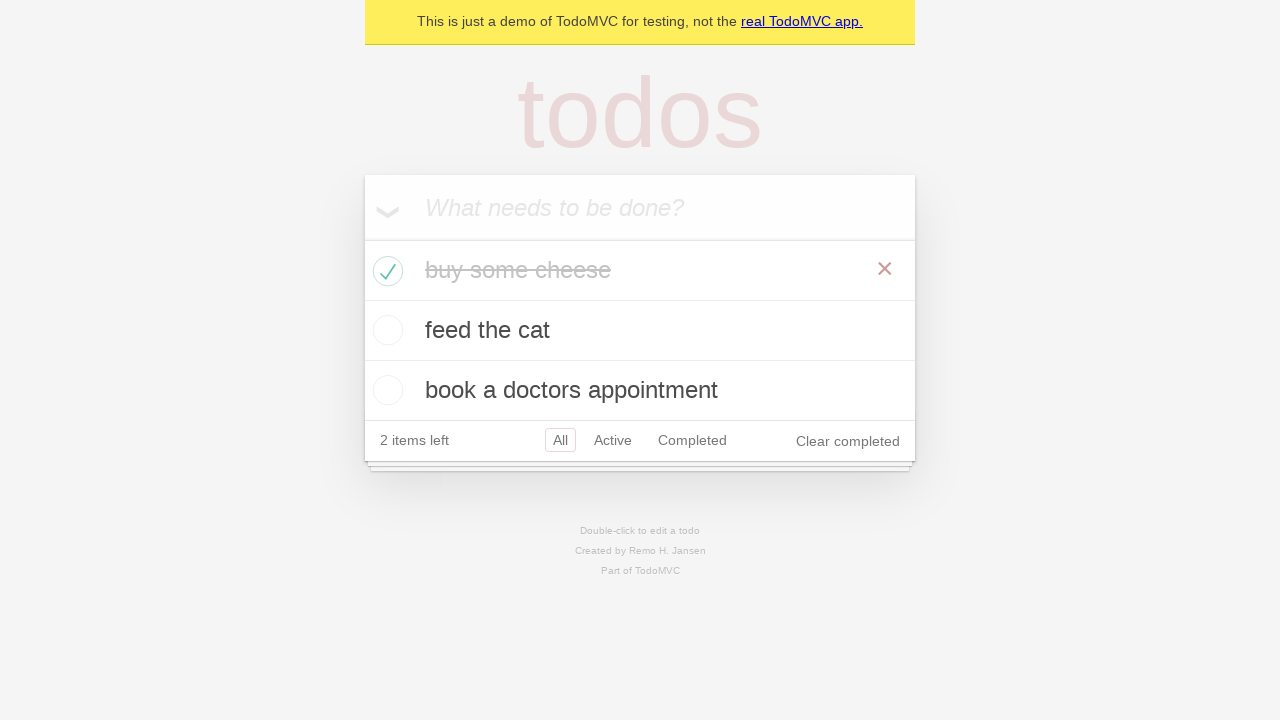

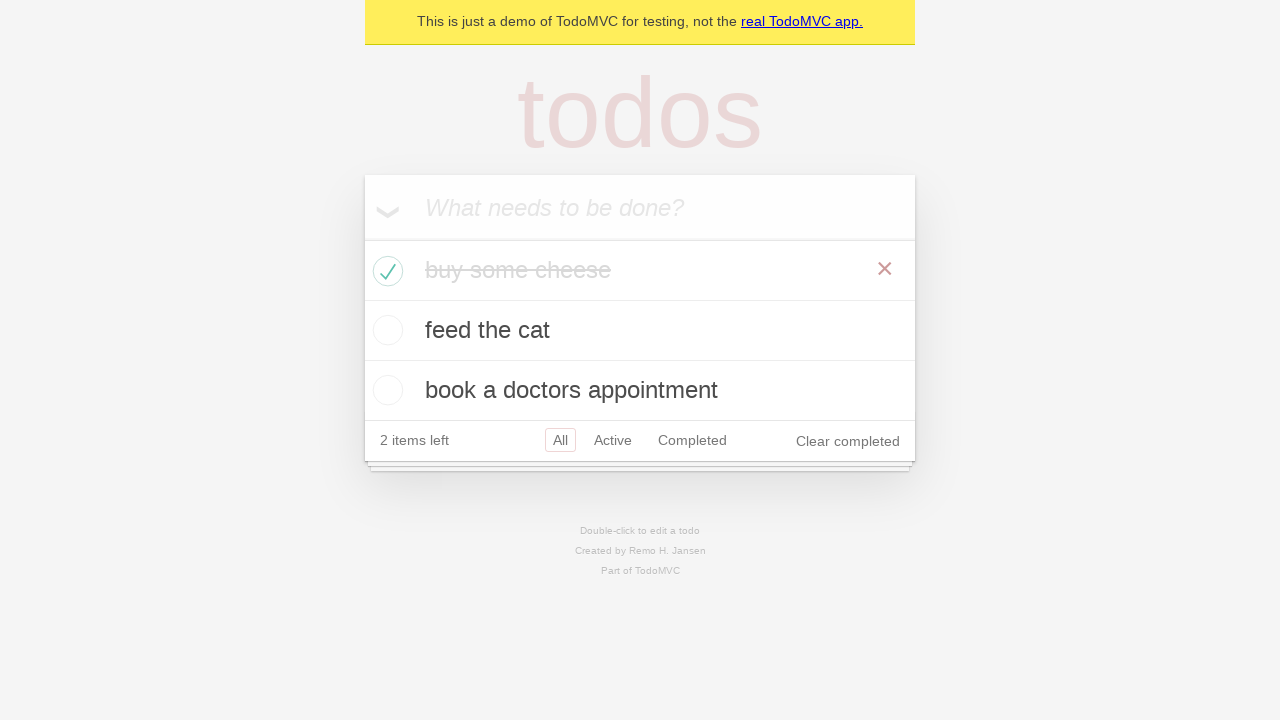